Tests mouse actions including double-click and drag-and-drop functionality on interactive elements

Starting URL: https://testautomationpractice.blogspot.com/

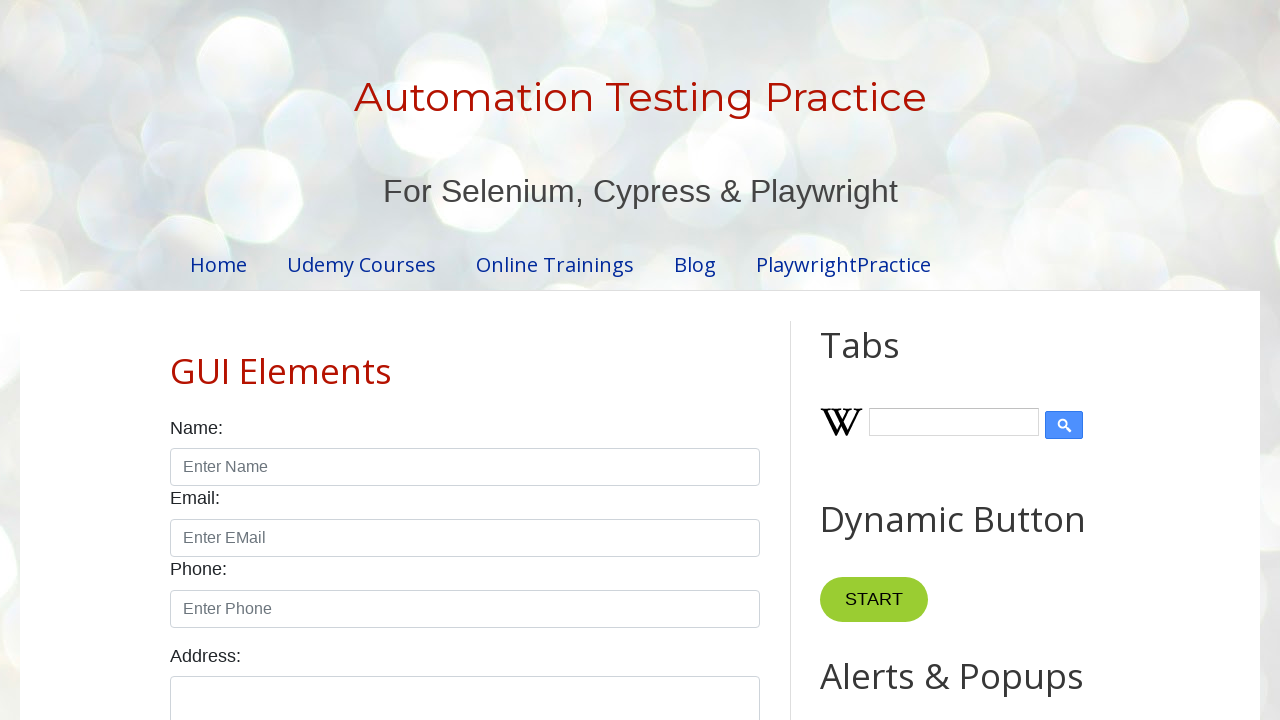

Double-clicked button with ondblclick event handler at (885, 360) on button[ondblclick='myFunction1()']
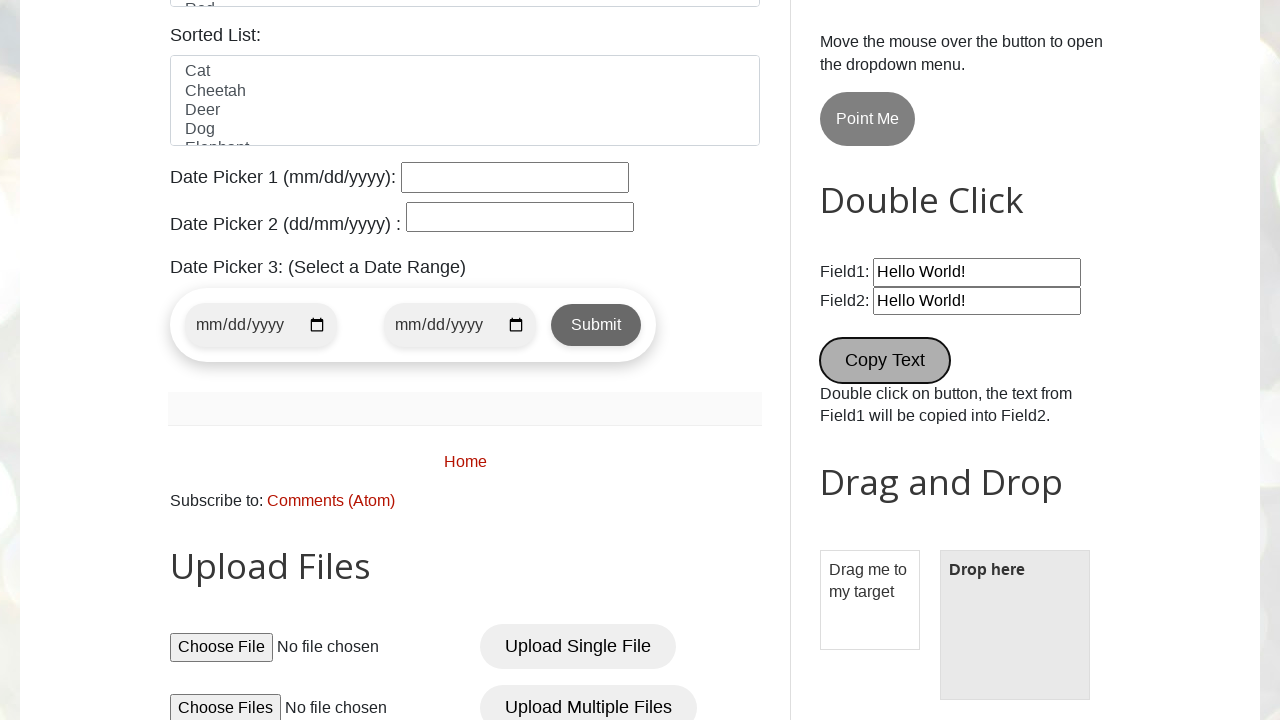

Dragged and dropped draggable element to droppable target at (1015, 625)
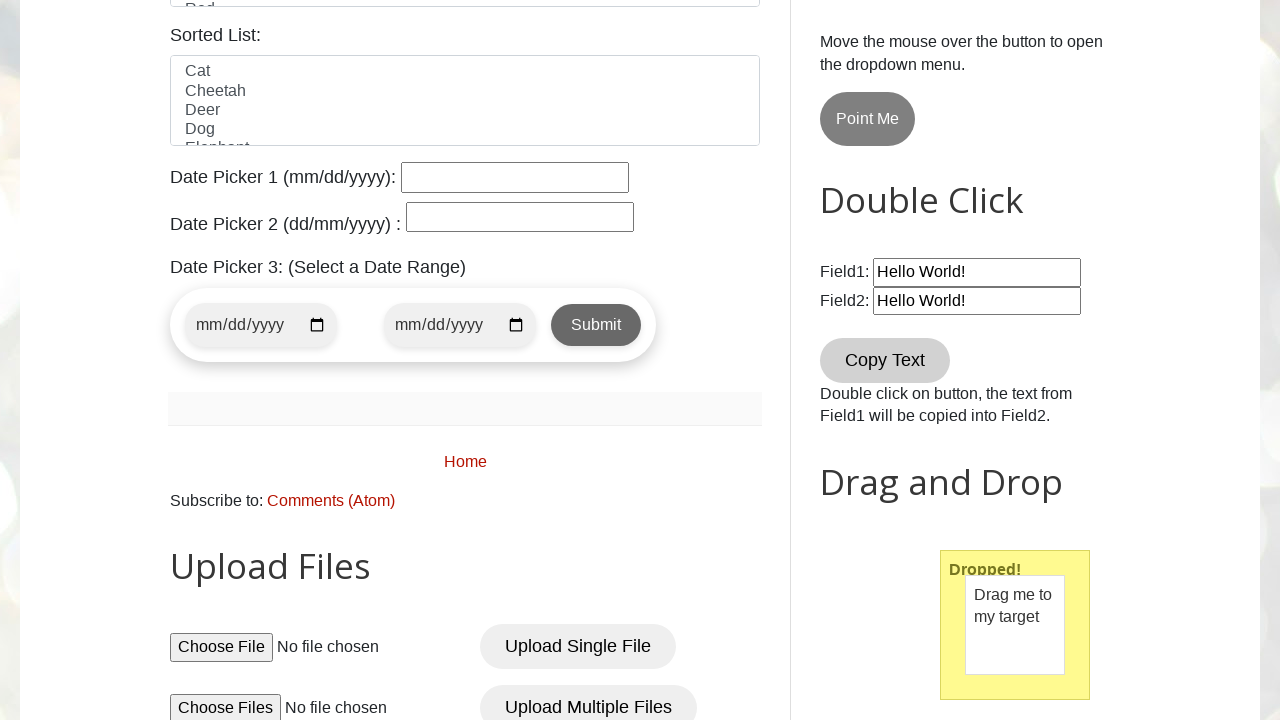

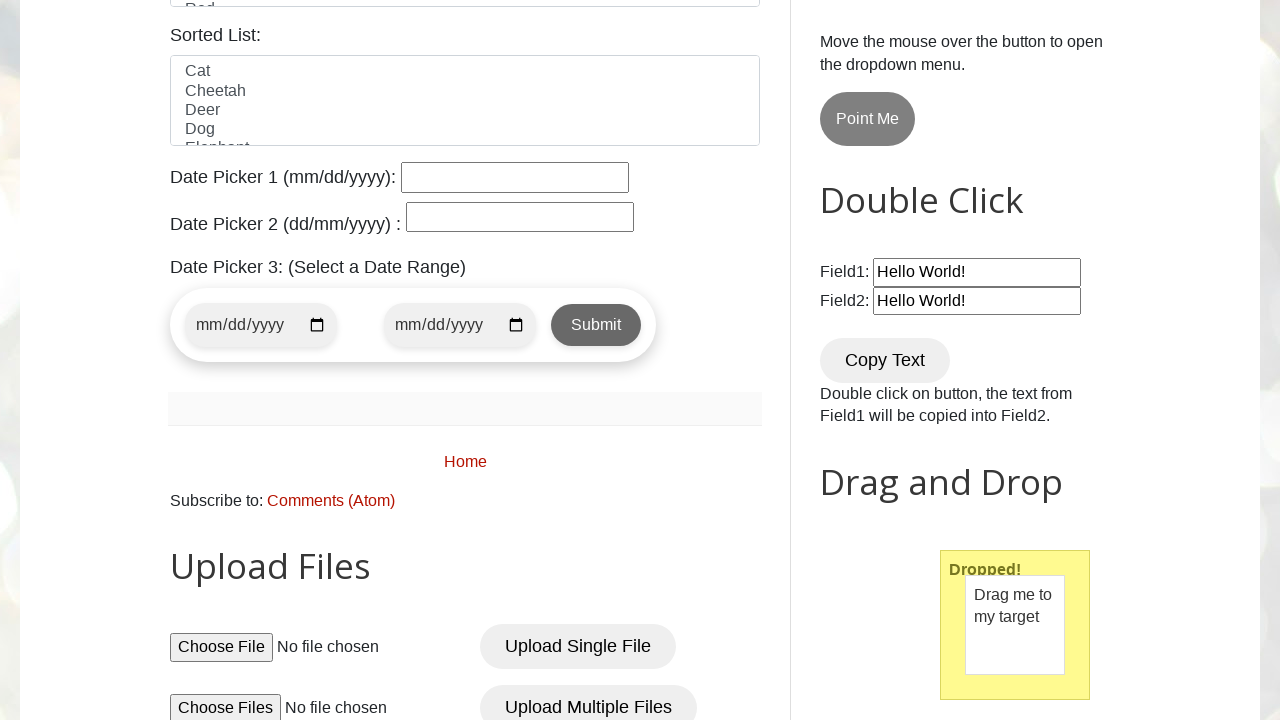